Tests a todo list drag-and-drop challenge by dragging todo items from a task table to a completed tasks area in sequential order based on task number

Starting URL: https://obstaclecourse.tricentis.com/Obstacles/23292

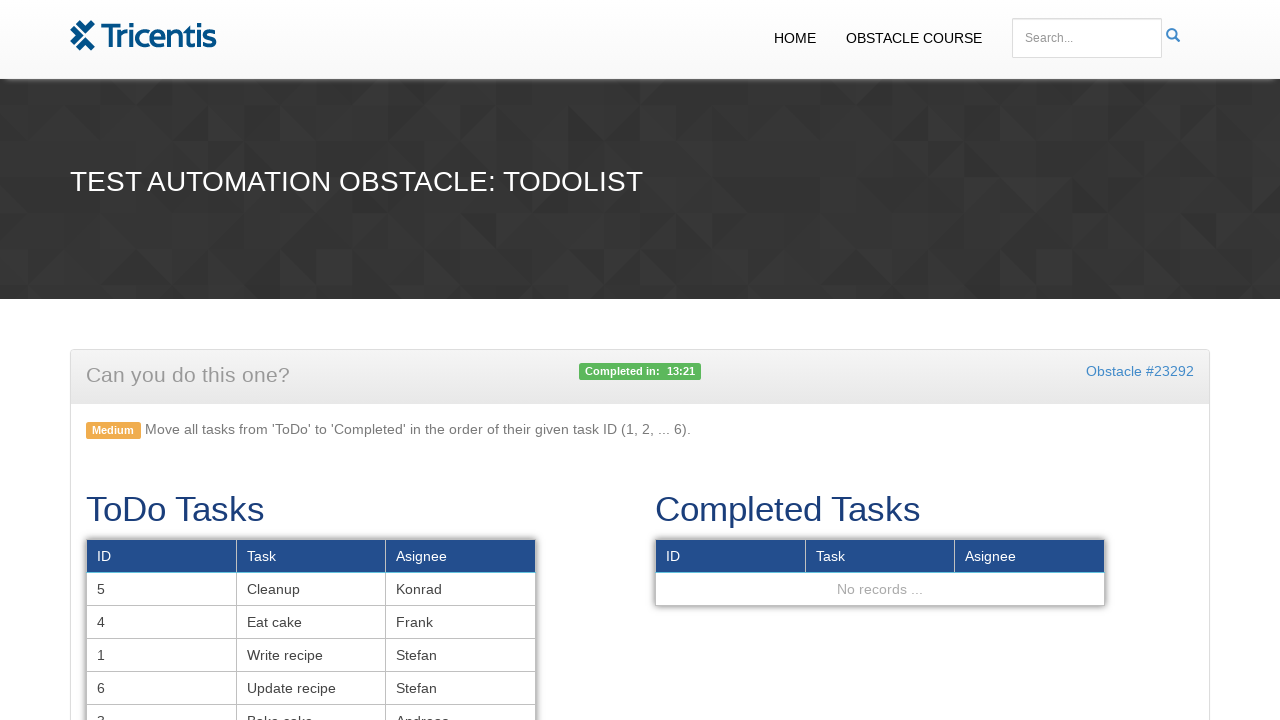

Retrieved all todo task rows from the task table
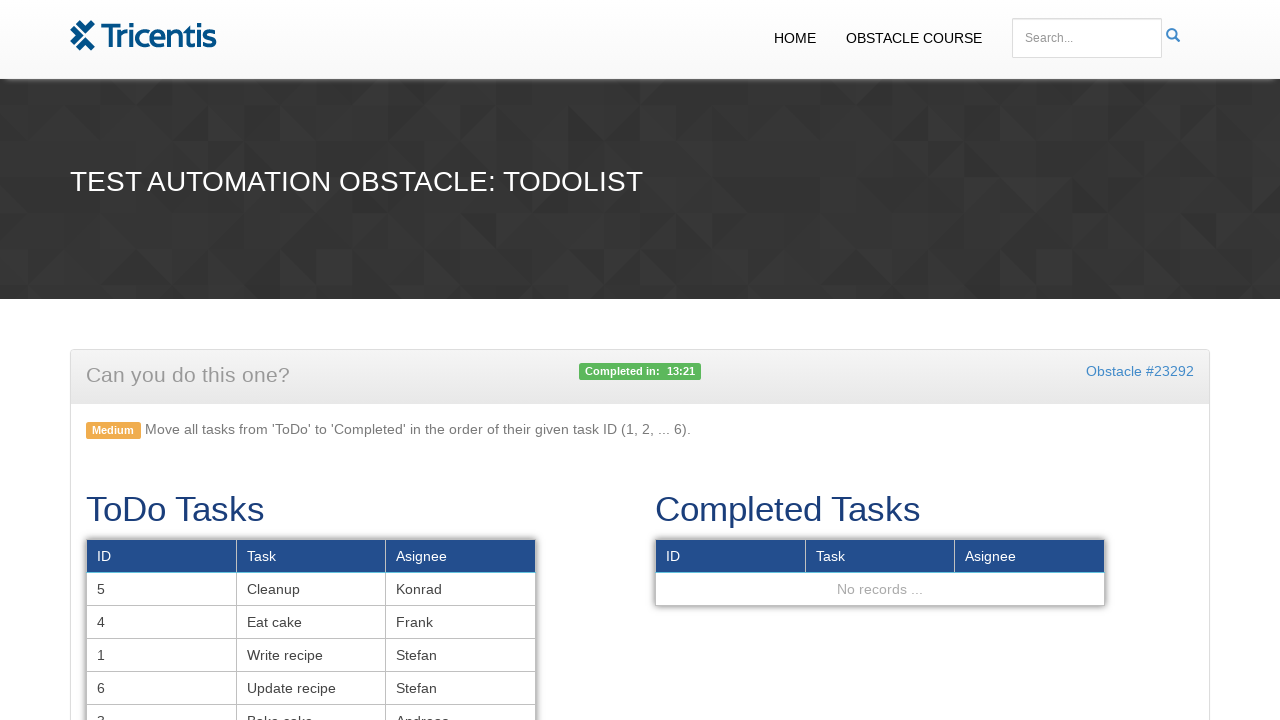

Located the completed tasks drop target area
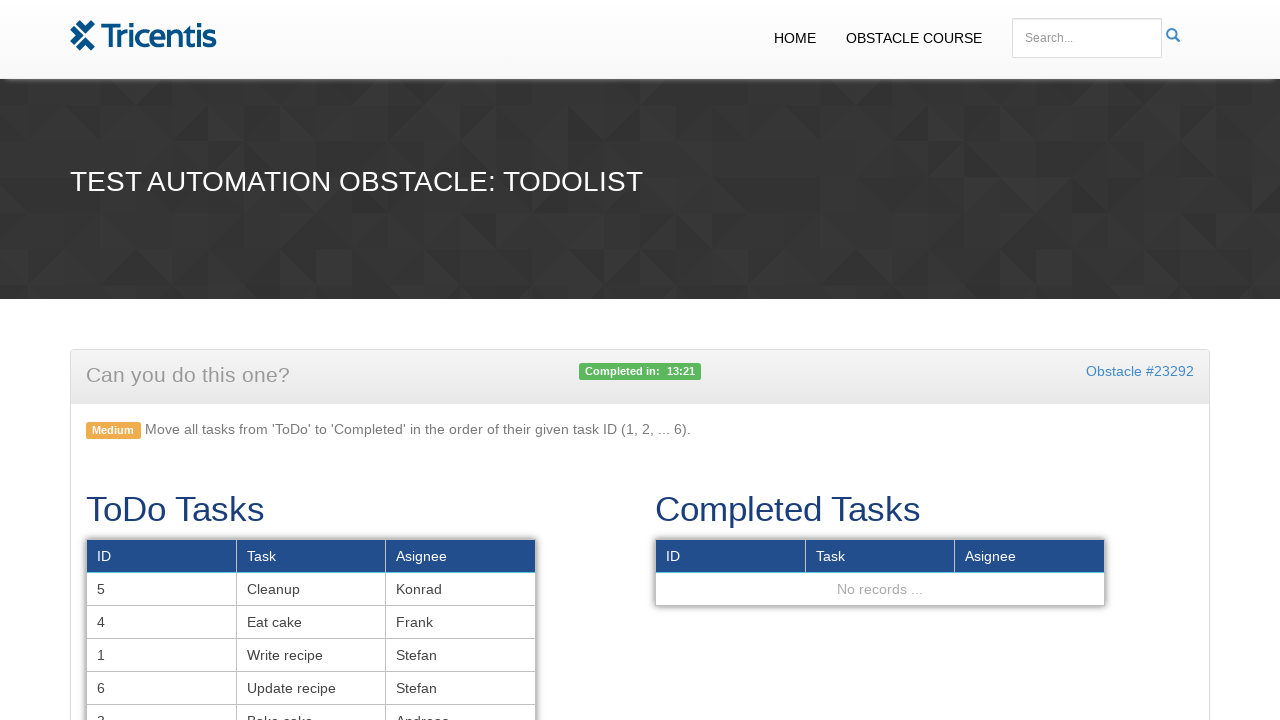

Located task #1 in the todo table
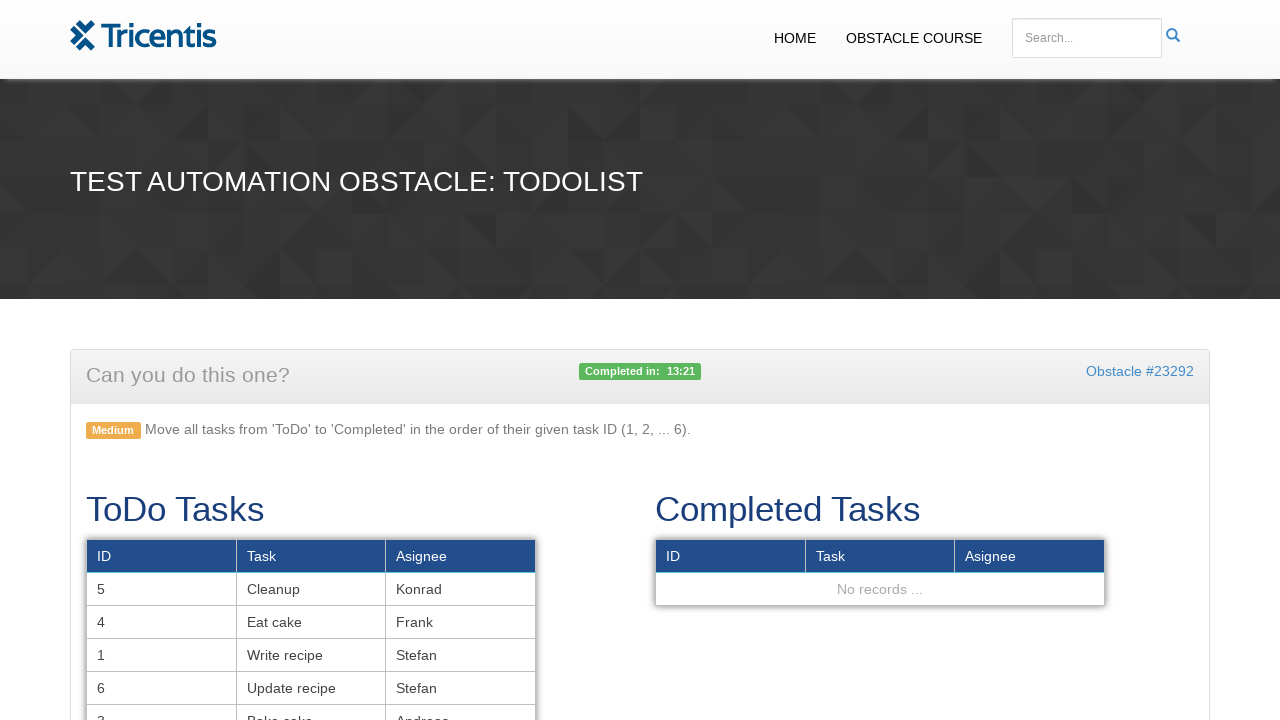

Dragged task #1 to completed tasks area at (880, 572)
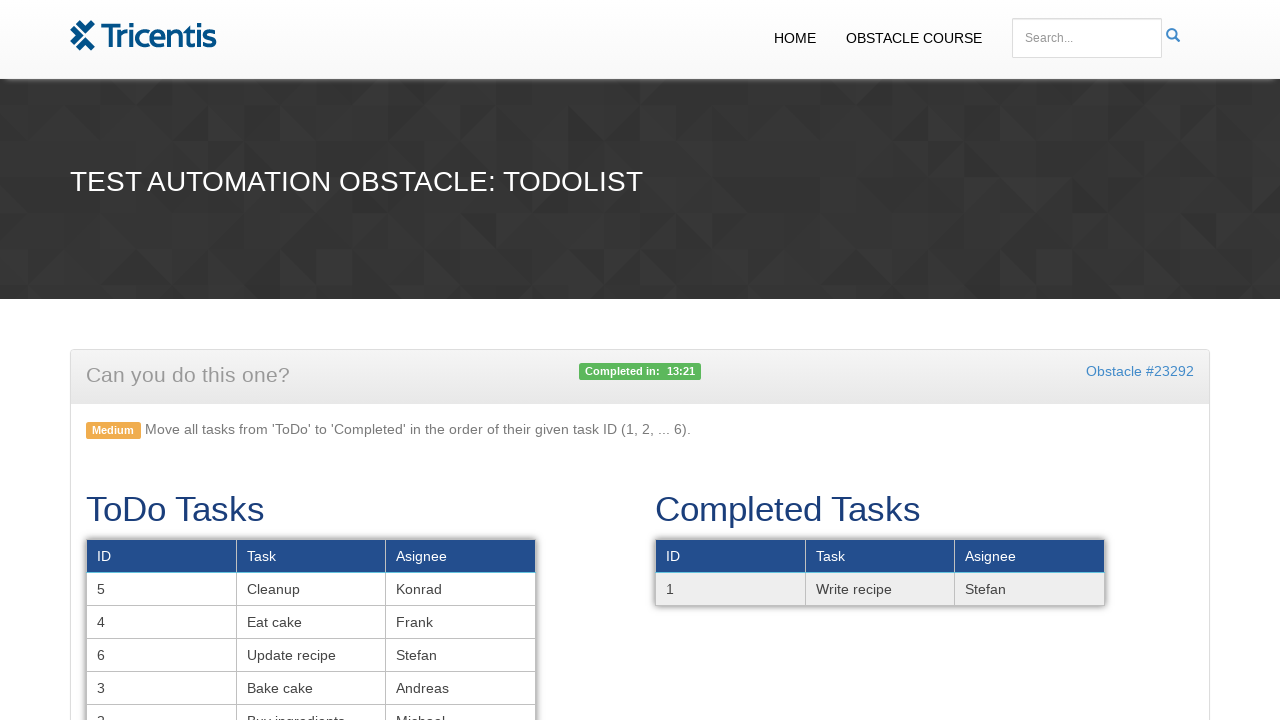

Located task #2 in the todo table
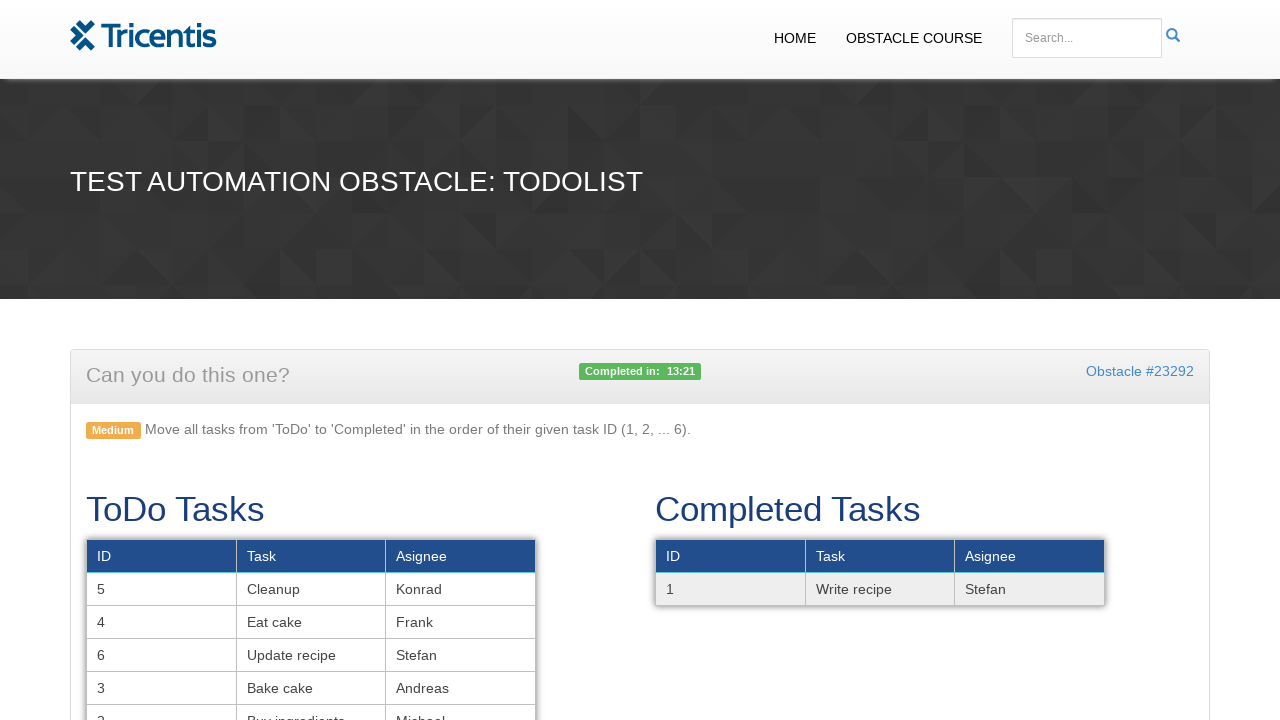

Dragged task #2 to completed tasks area at (880, 556)
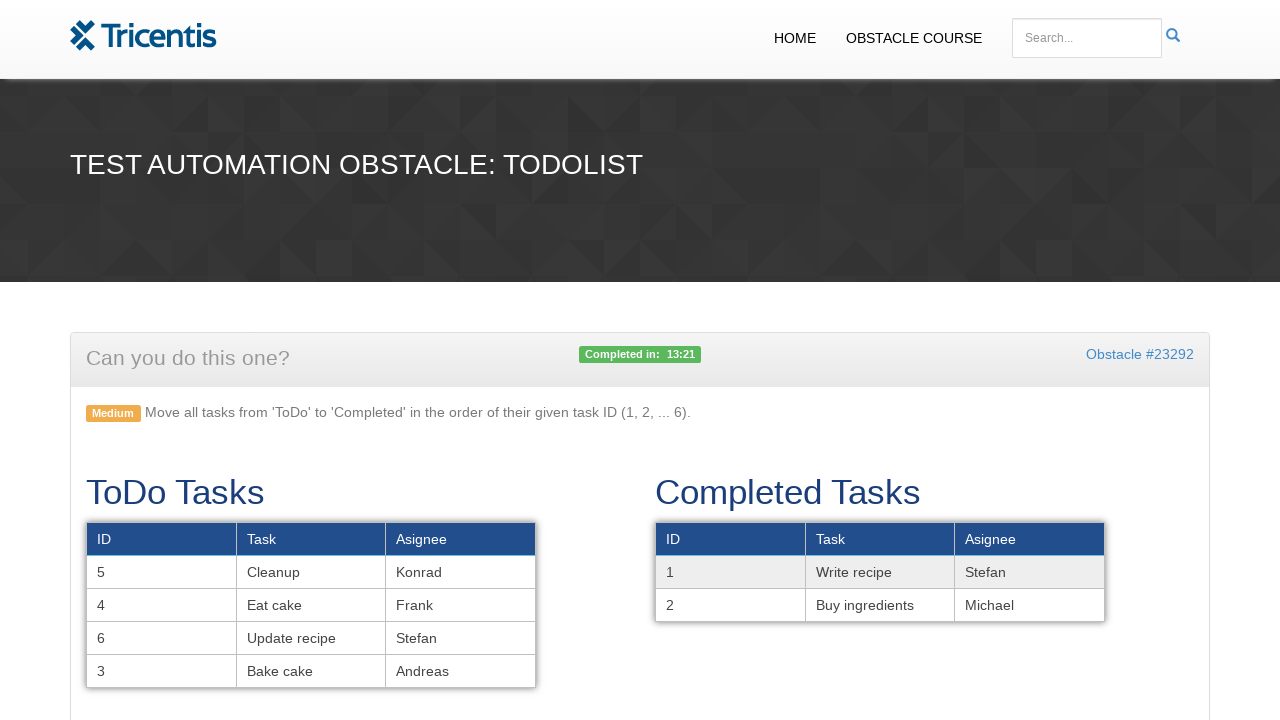

Located task #3 in the todo table
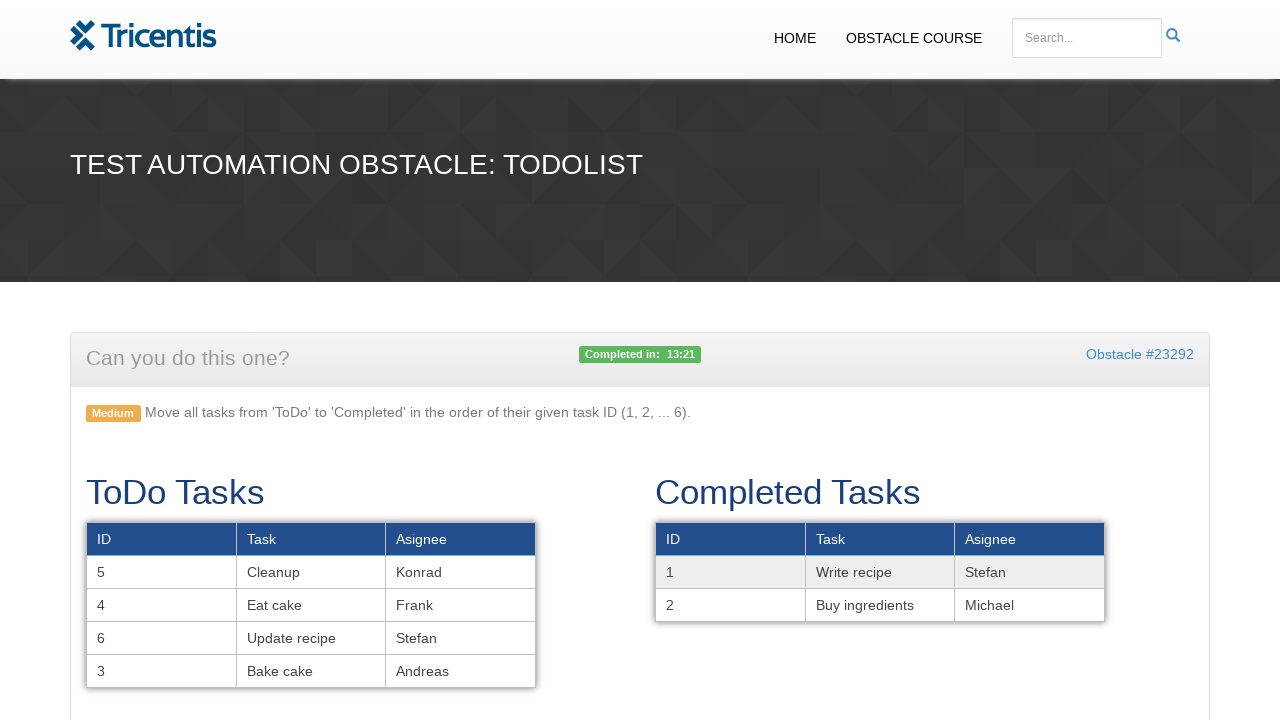

Dragged task #3 to completed tasks area at (880, 572)
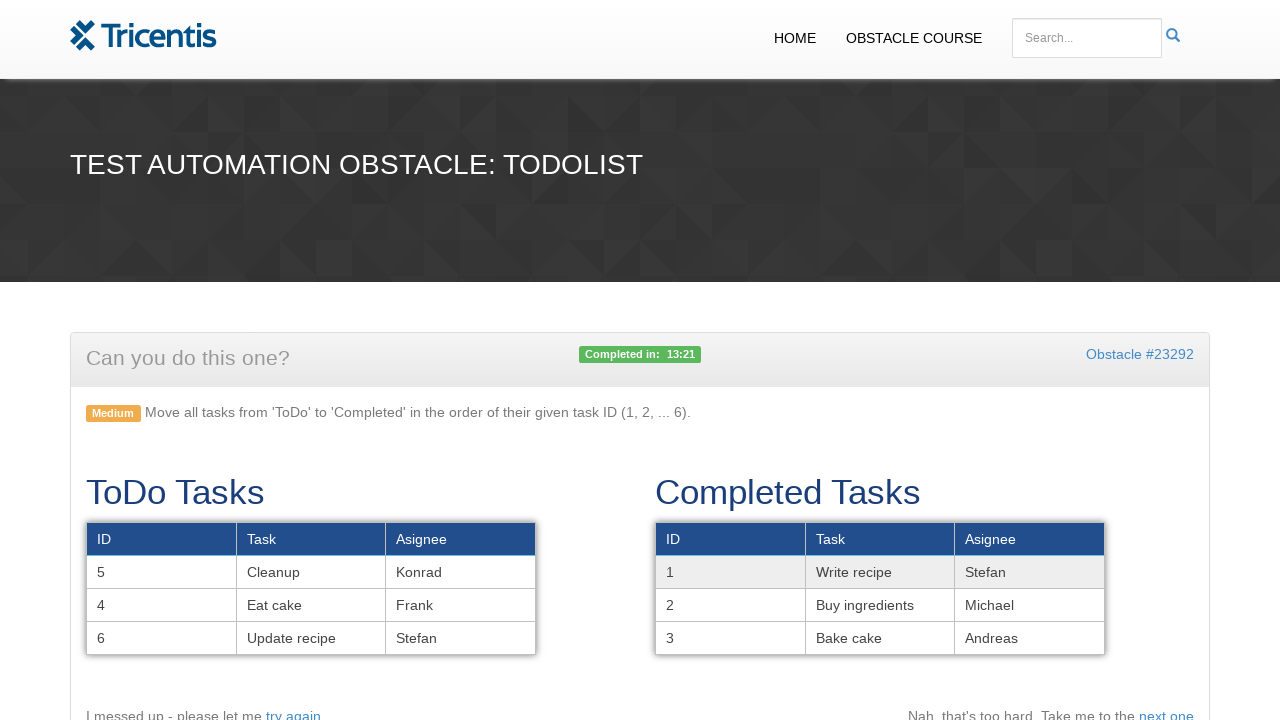

Located task #4 in the todo table
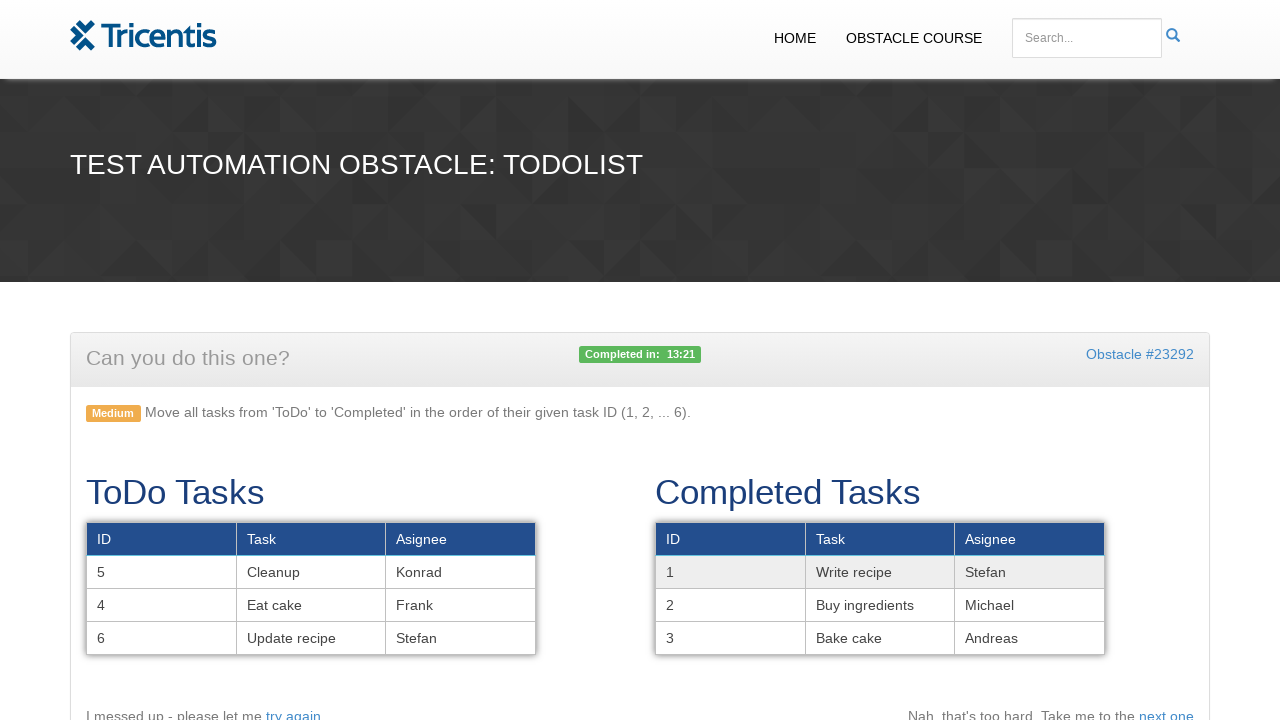

Dragged task #4 to completed tasks area at (880, 588)
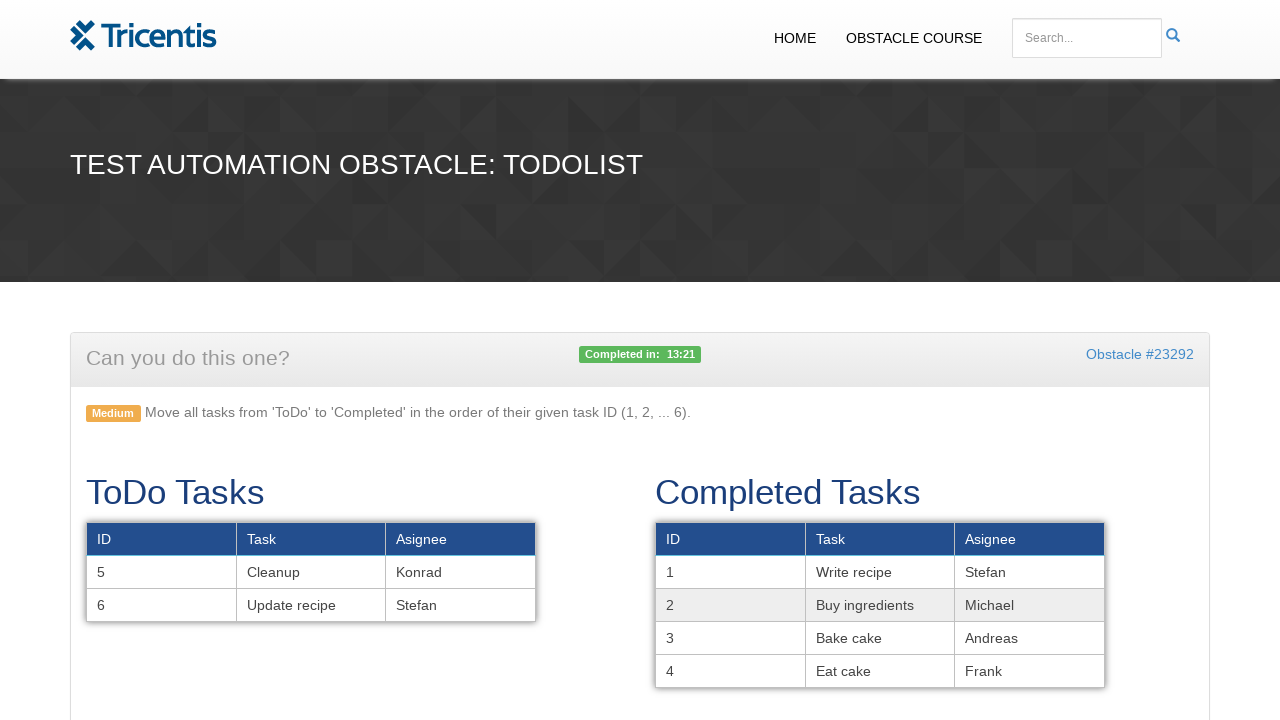

Located task #5 in the todo table
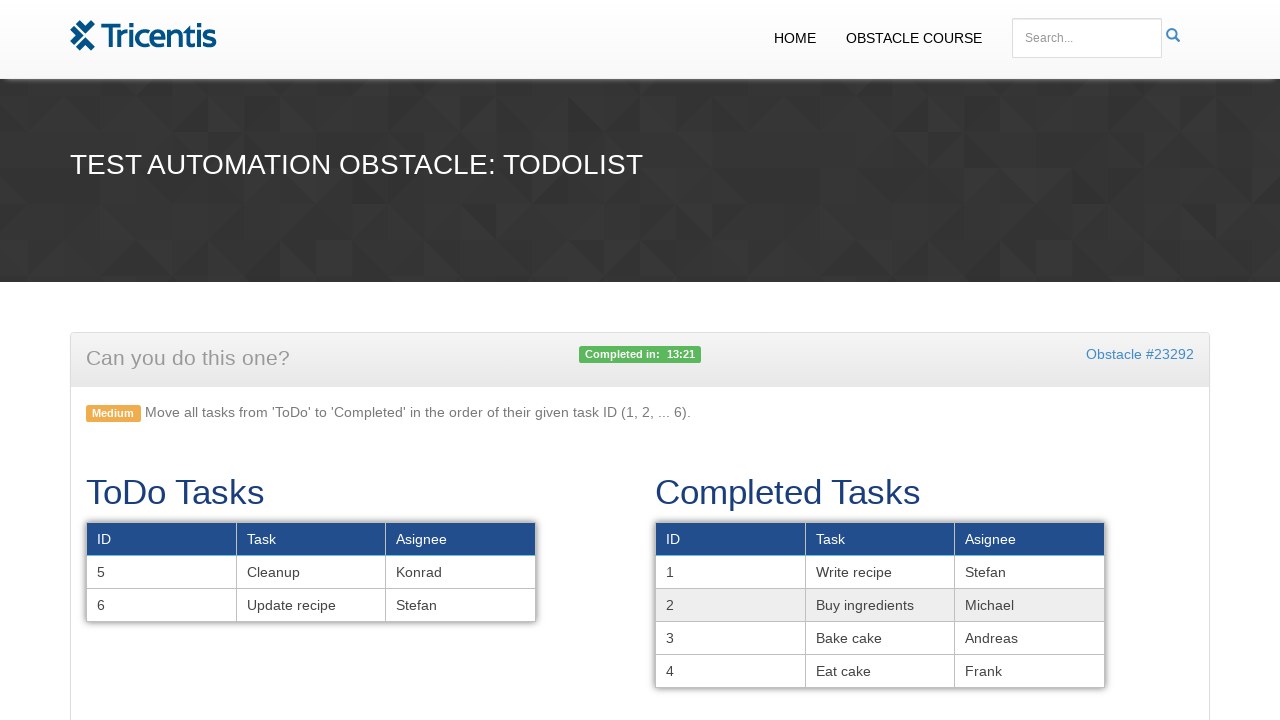

Dragged task #5 to completed tasks area at (880, 605)
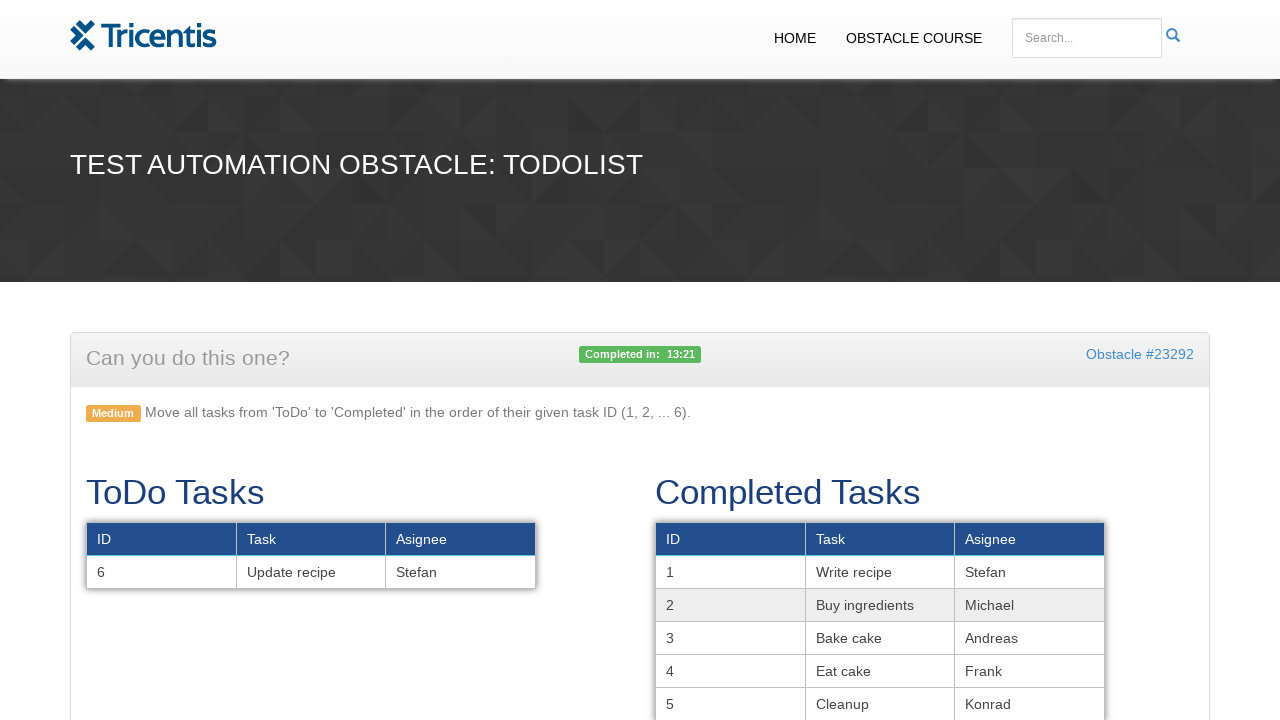

Located task #6 in the todo table
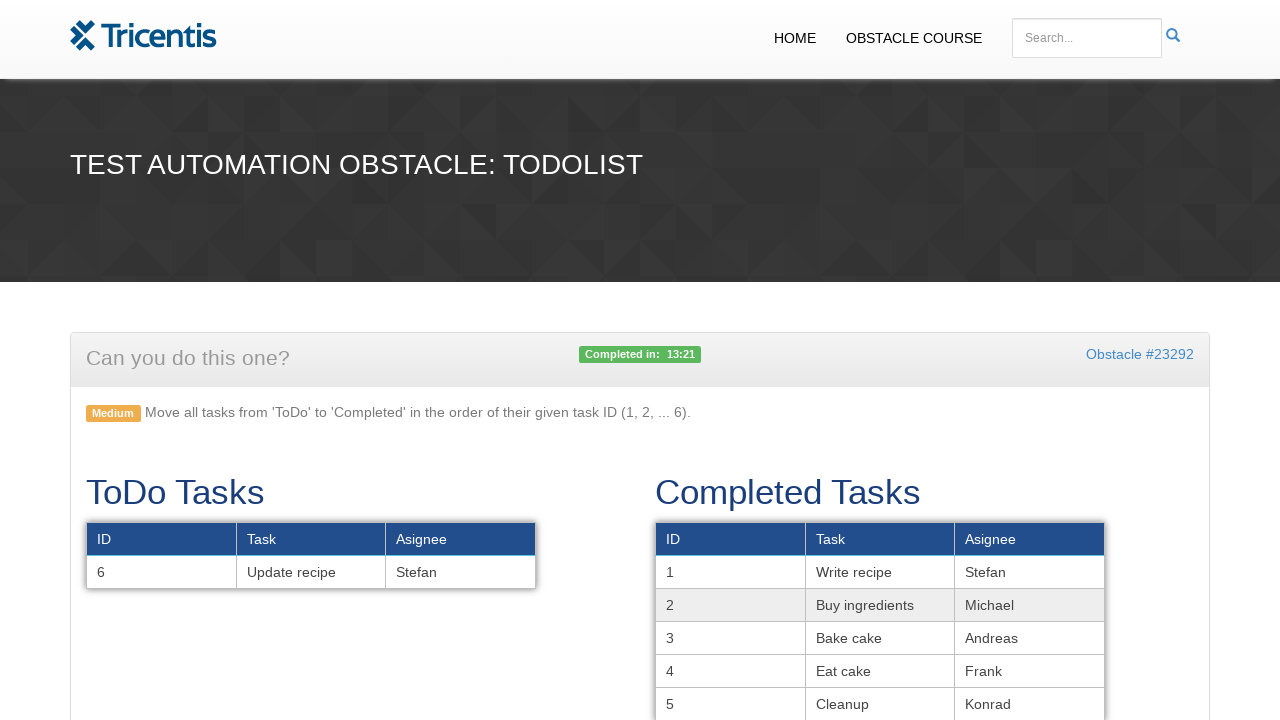

Dragged task #6 to completed tasks area at (880, 620)
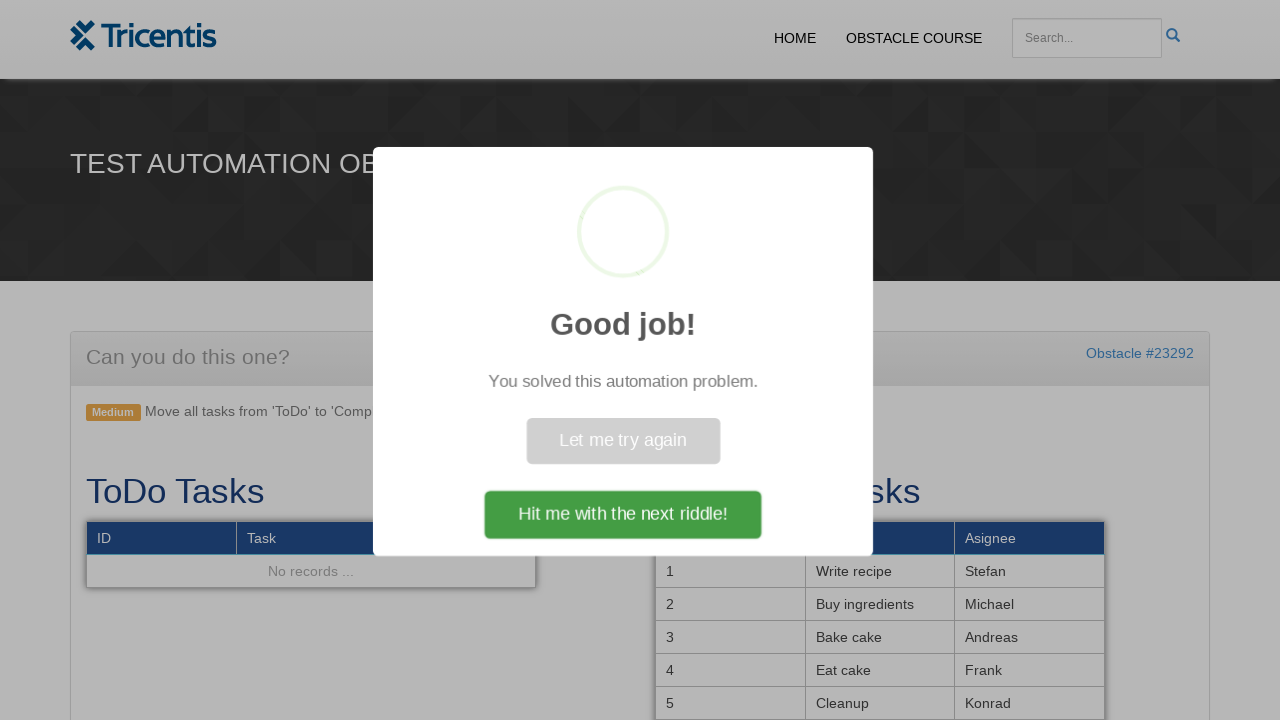

Success message appeared after completing all tasks
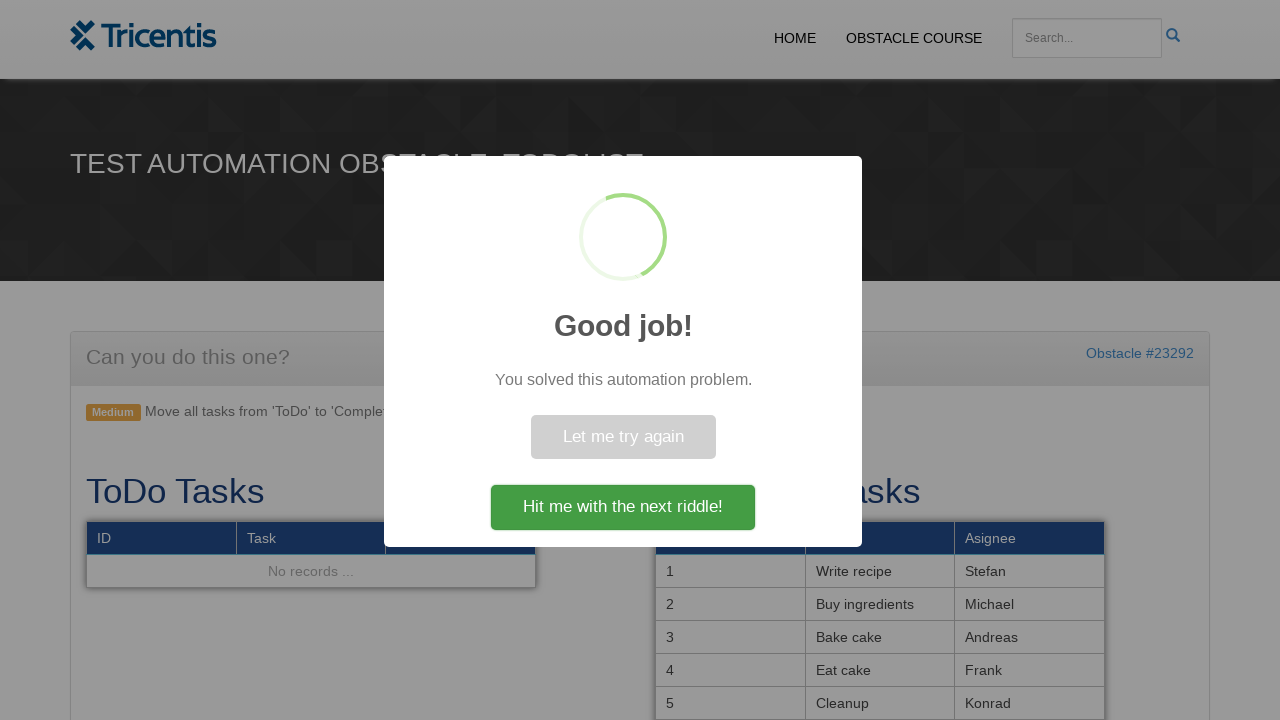

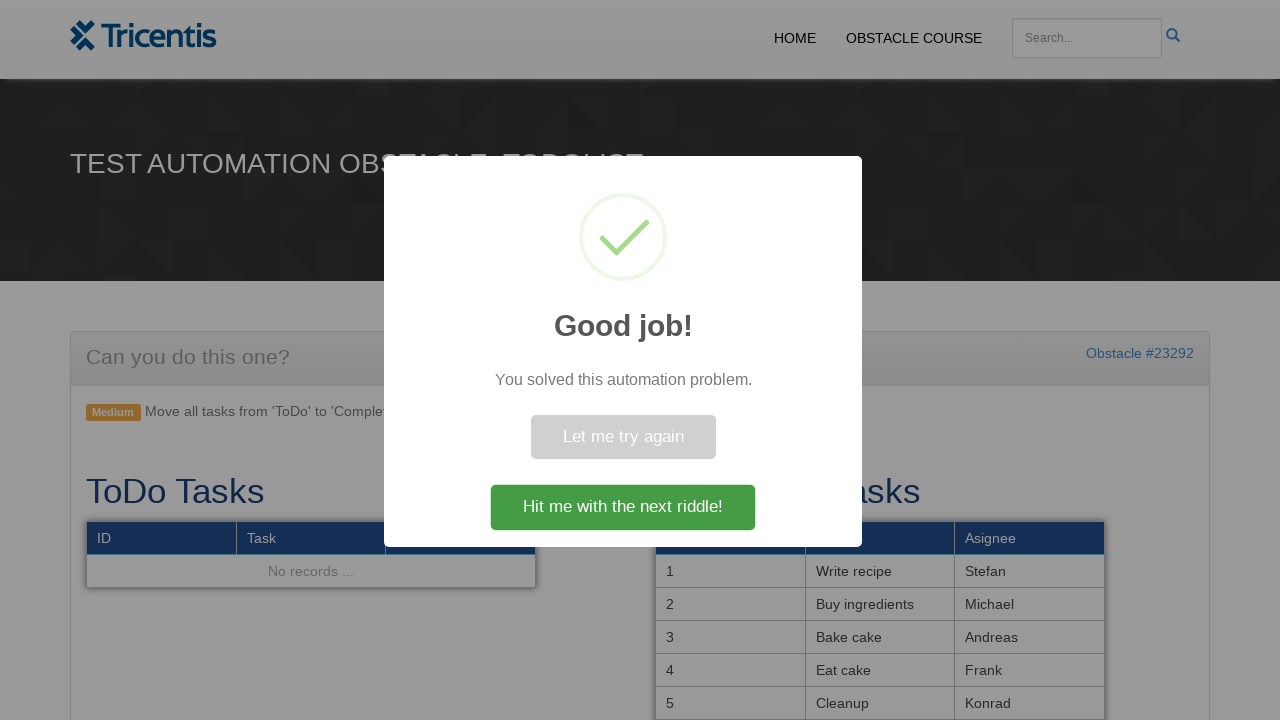